Tests window switching functionality by clicking a link that opens a new window, verifying content on both windows, and switching back to the original window.

Starting URL: https://the-internet.herokuapp.com/windows

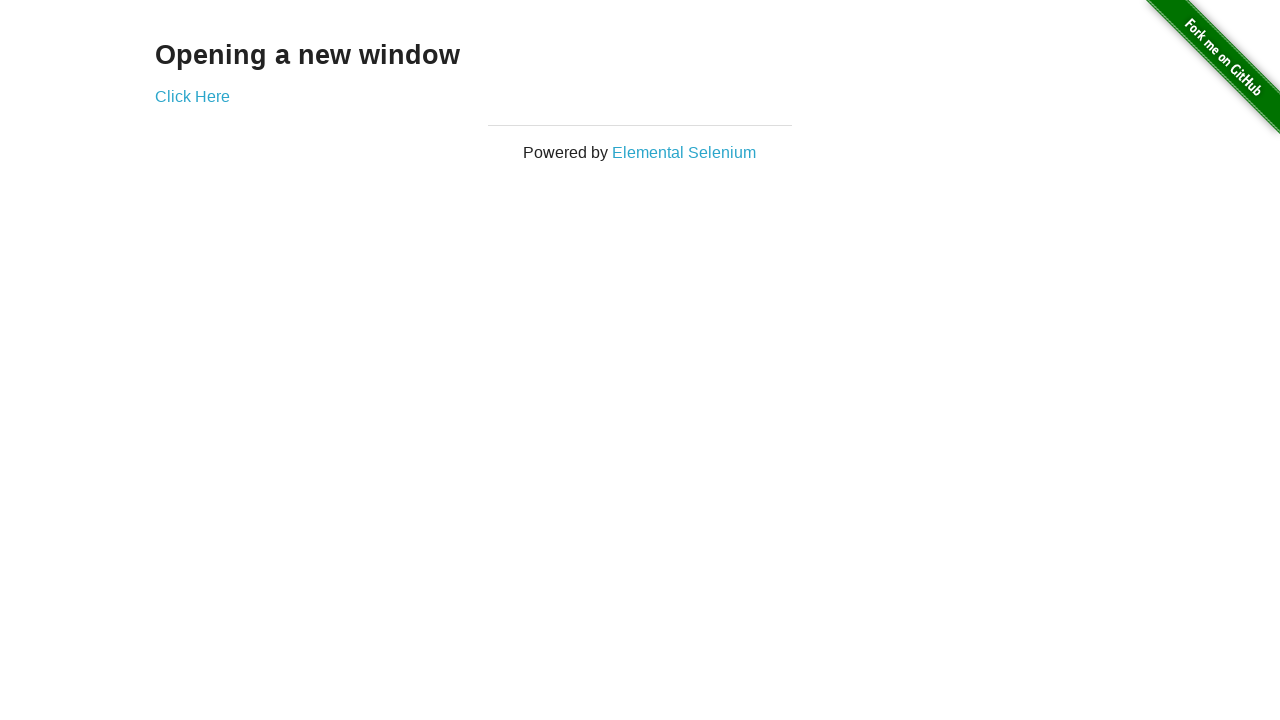

Verified page text is 'Opening a new window'
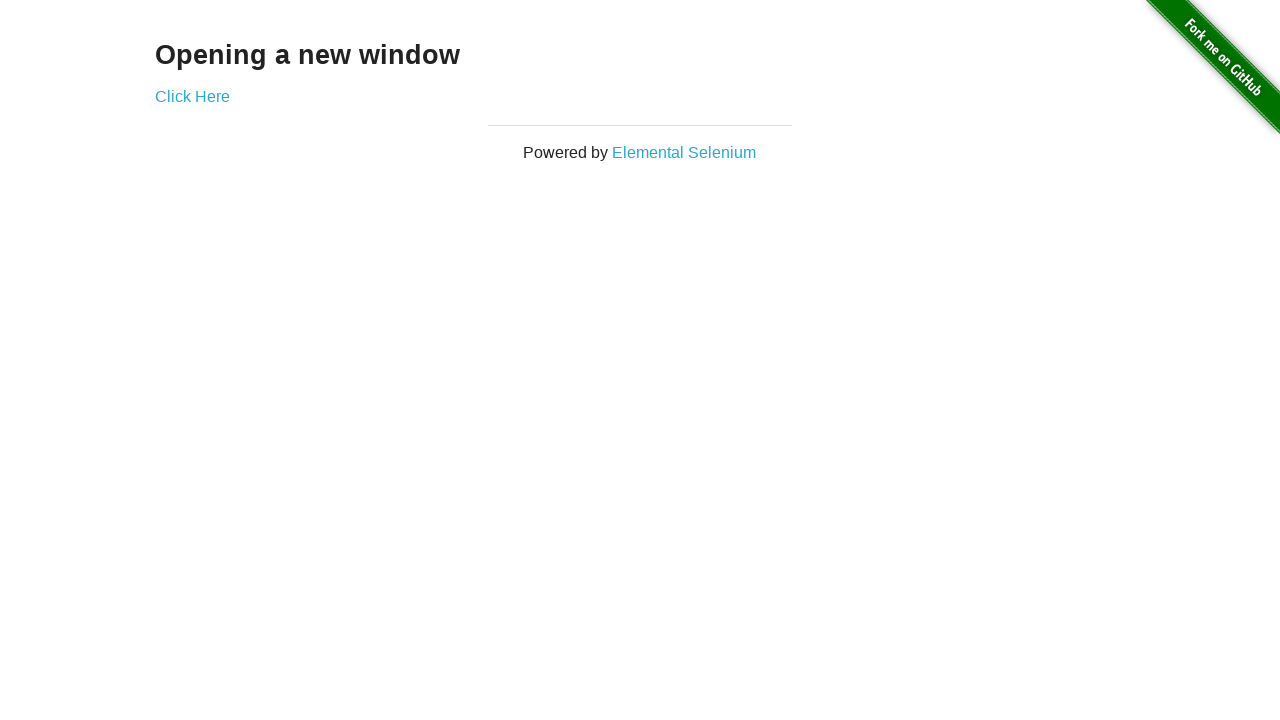

Verified page title is 'The Internet'
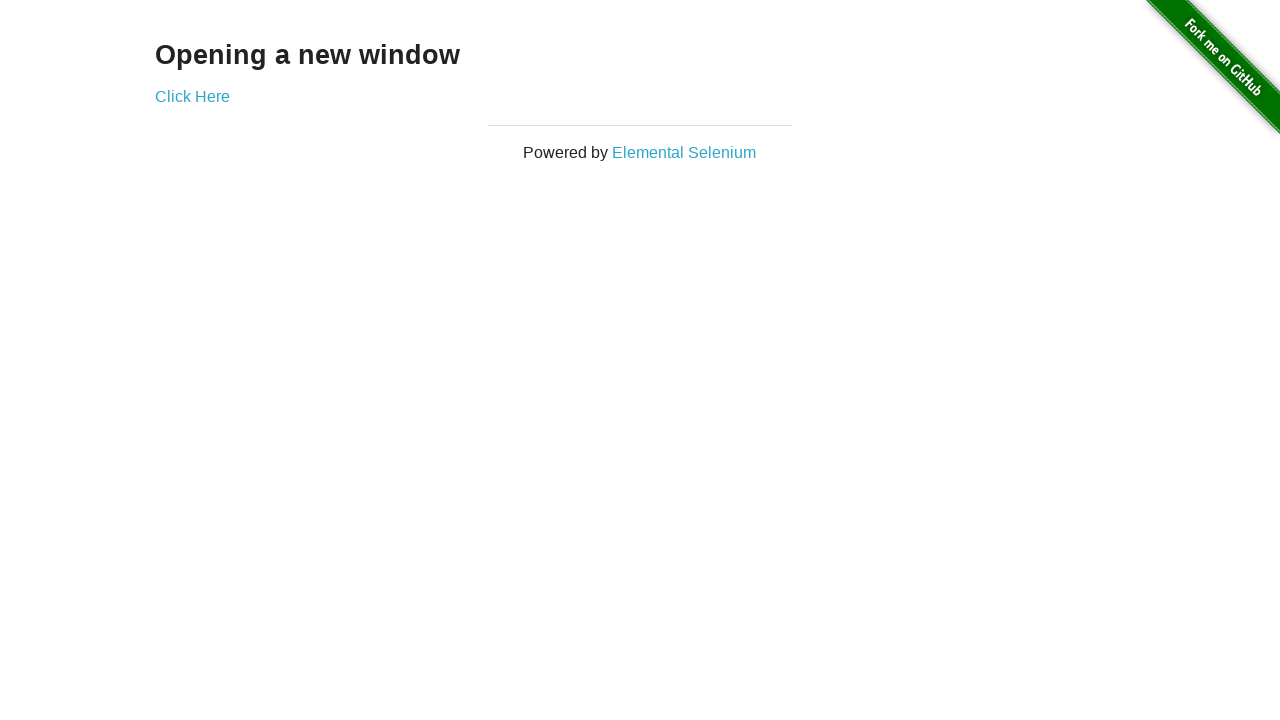

Clicked 'Click Here' link to open new window at (192, 96) on xpath=//*[text()='Click Here']
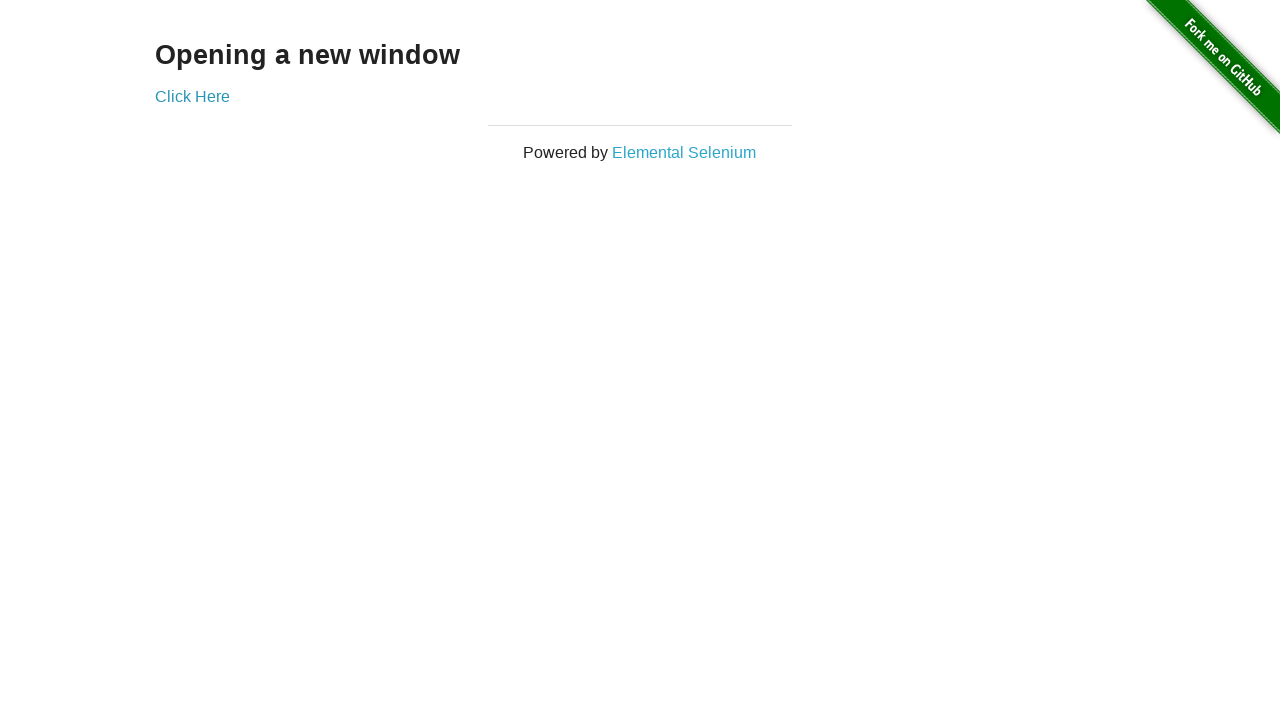

Captured new window/page reference
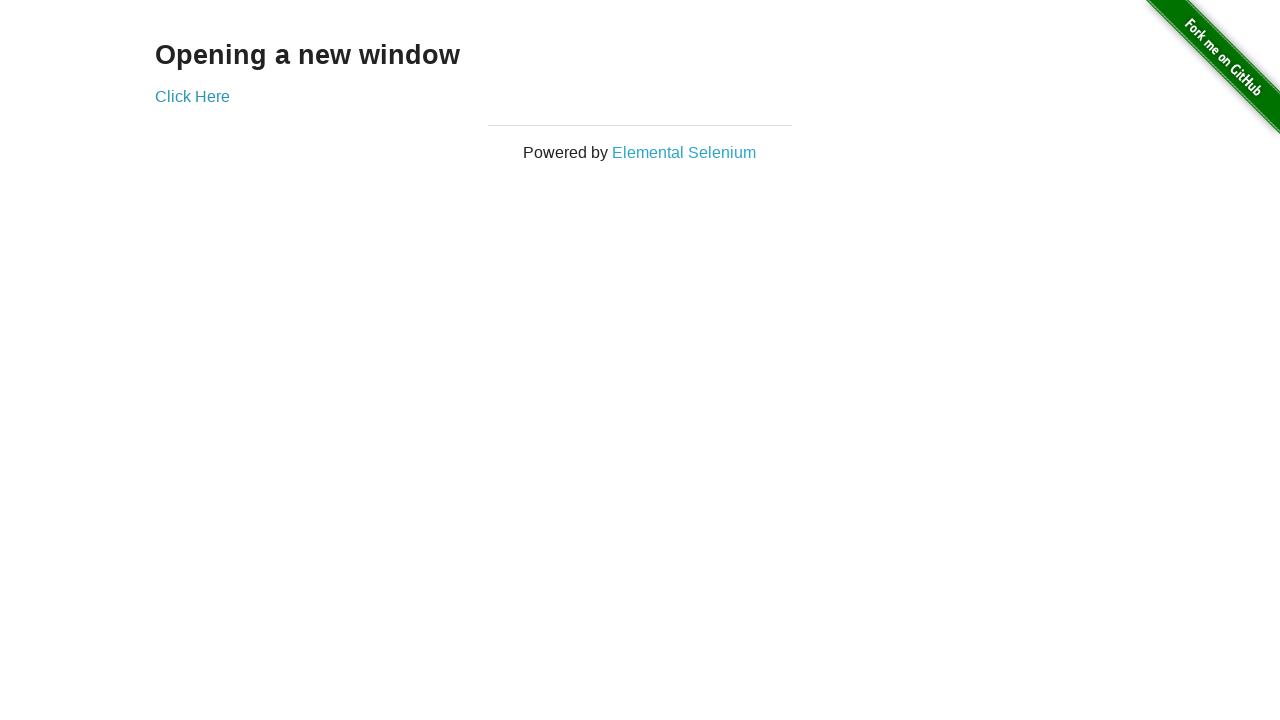

New window loaded completely
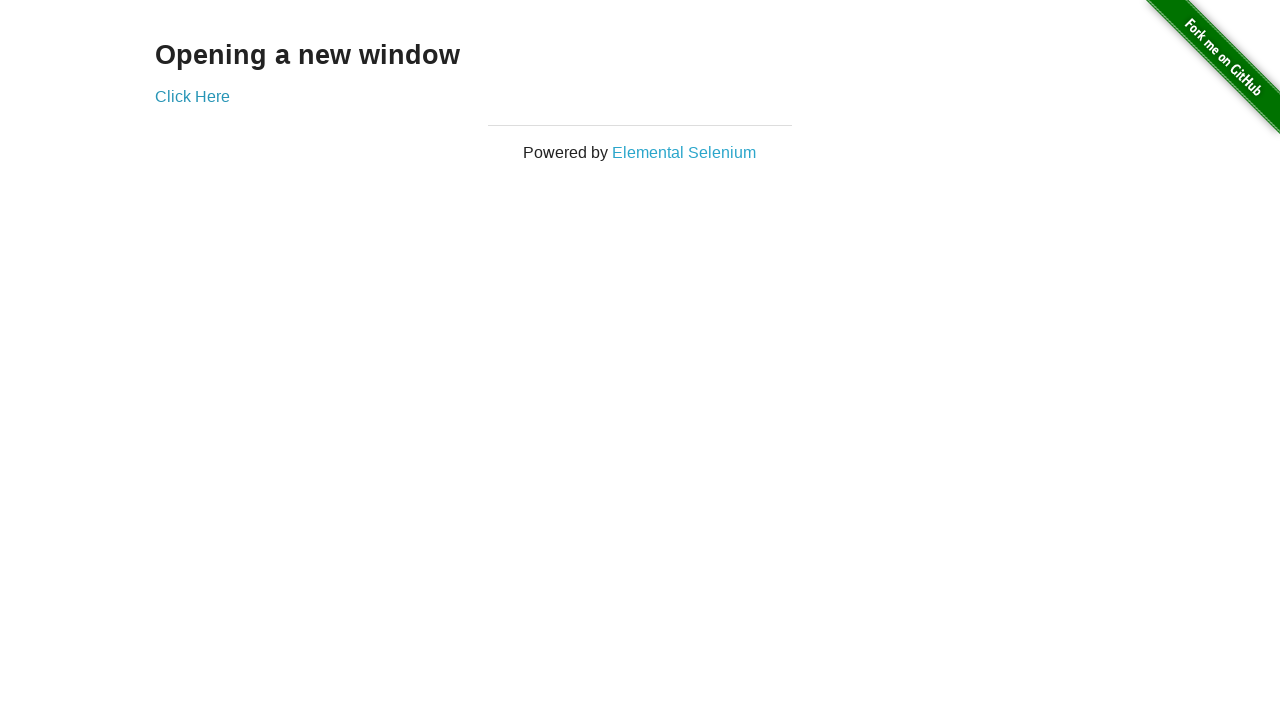

Verified new window title is 'New Window'
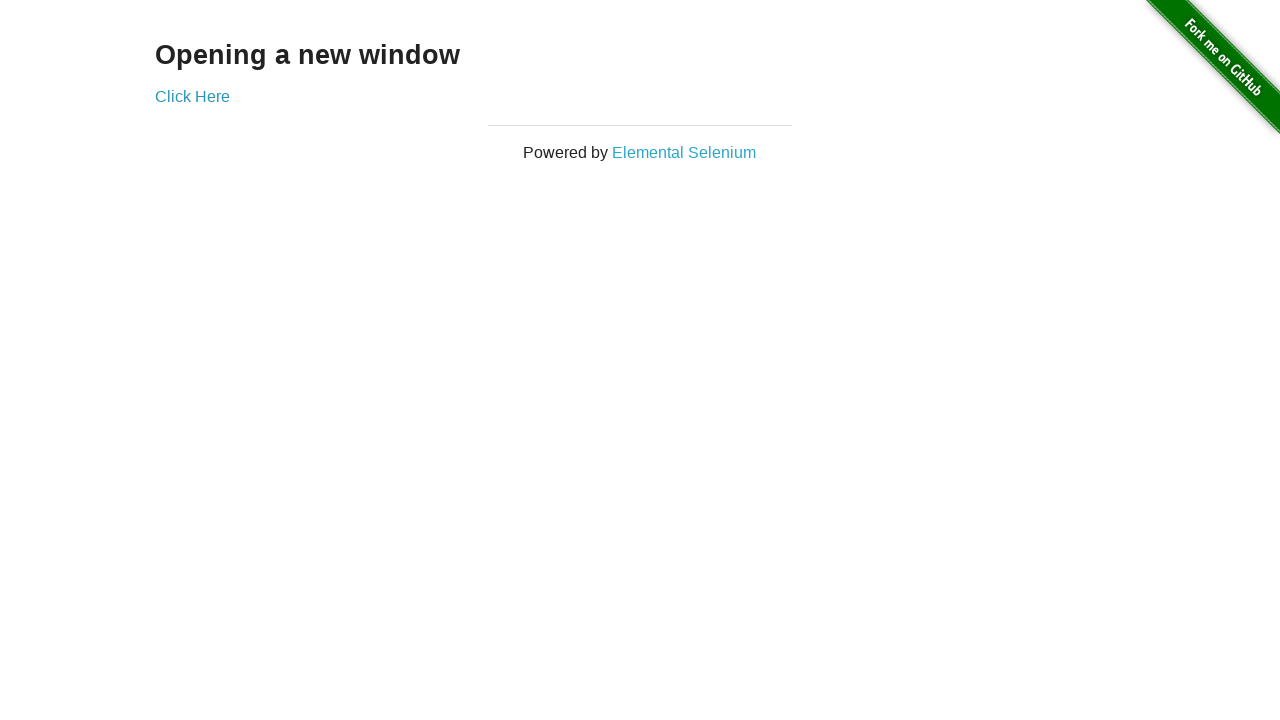

Verified new window heading text is 'New Window'
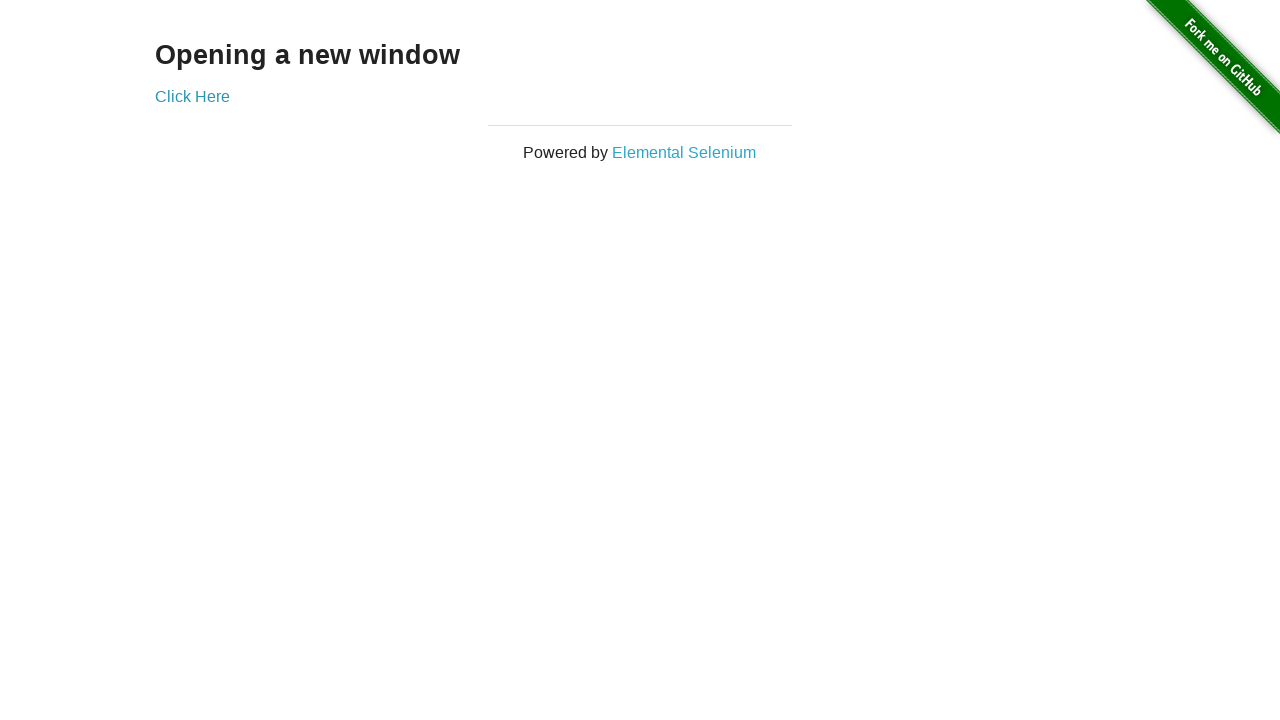

Switched back to original window
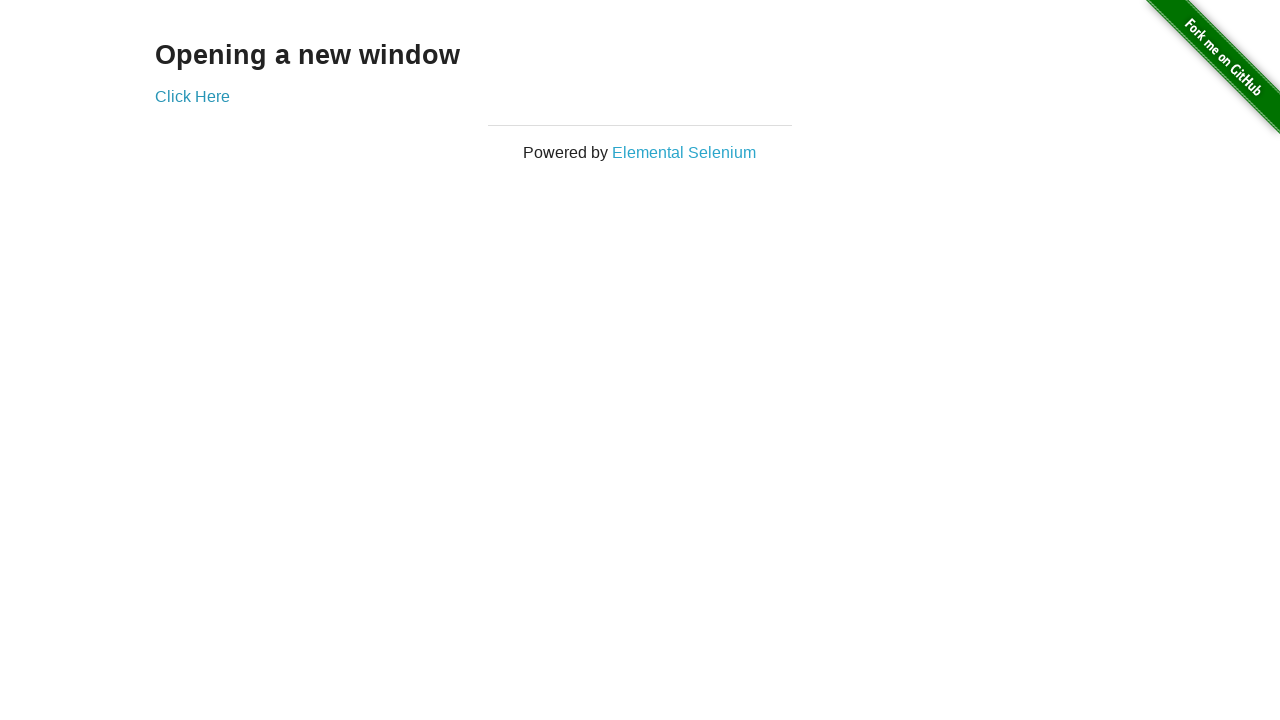

Verified original window title is 'The Internet'
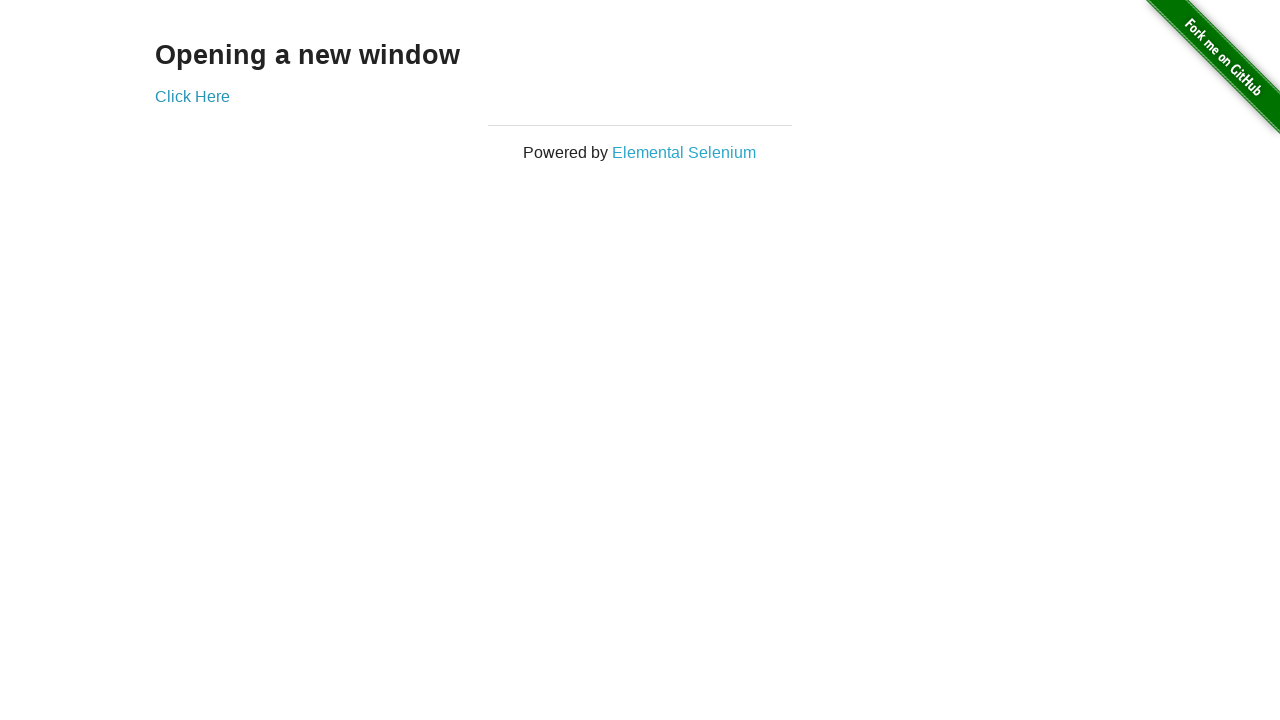

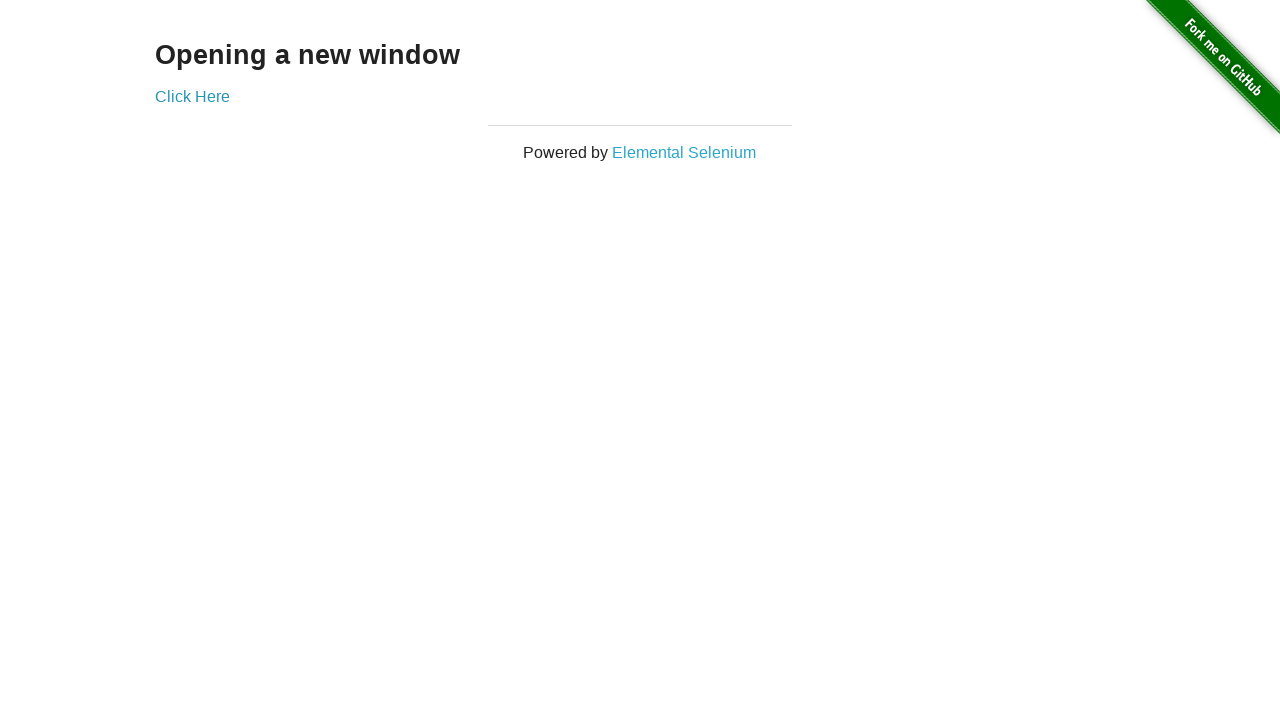